Tests dropdown selection functionality by iterating through all options in a select element and selecting each one

Starting URL: http://syntaxtechs.com/selenium-practice/basic-select-dropdown-demo.php

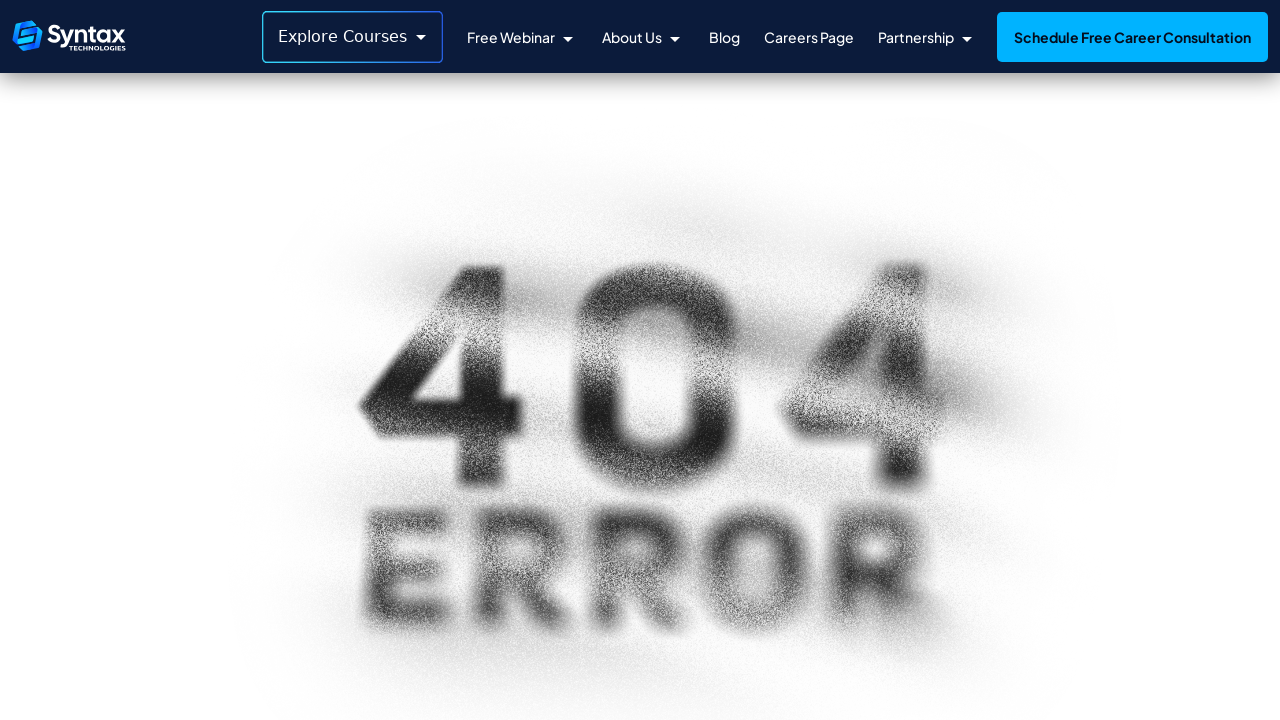

Located the dropdown element with id 'select-demo'
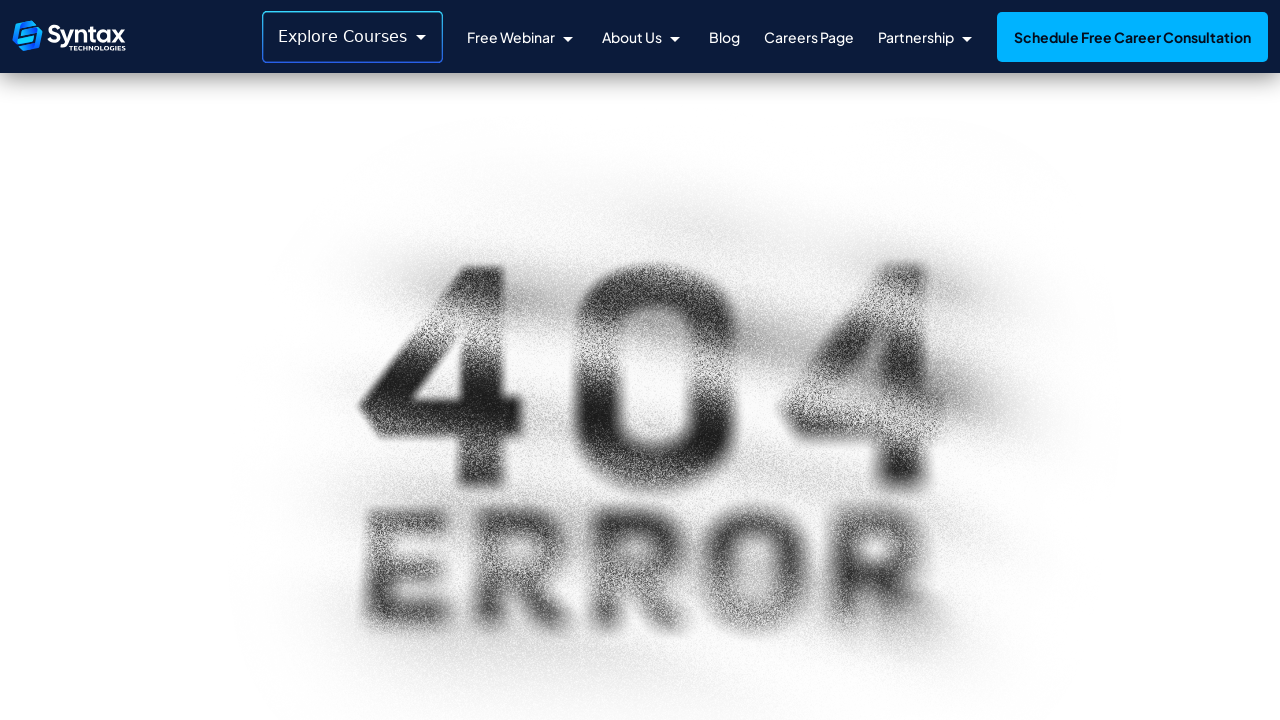

Retrieved all options from the dropdown
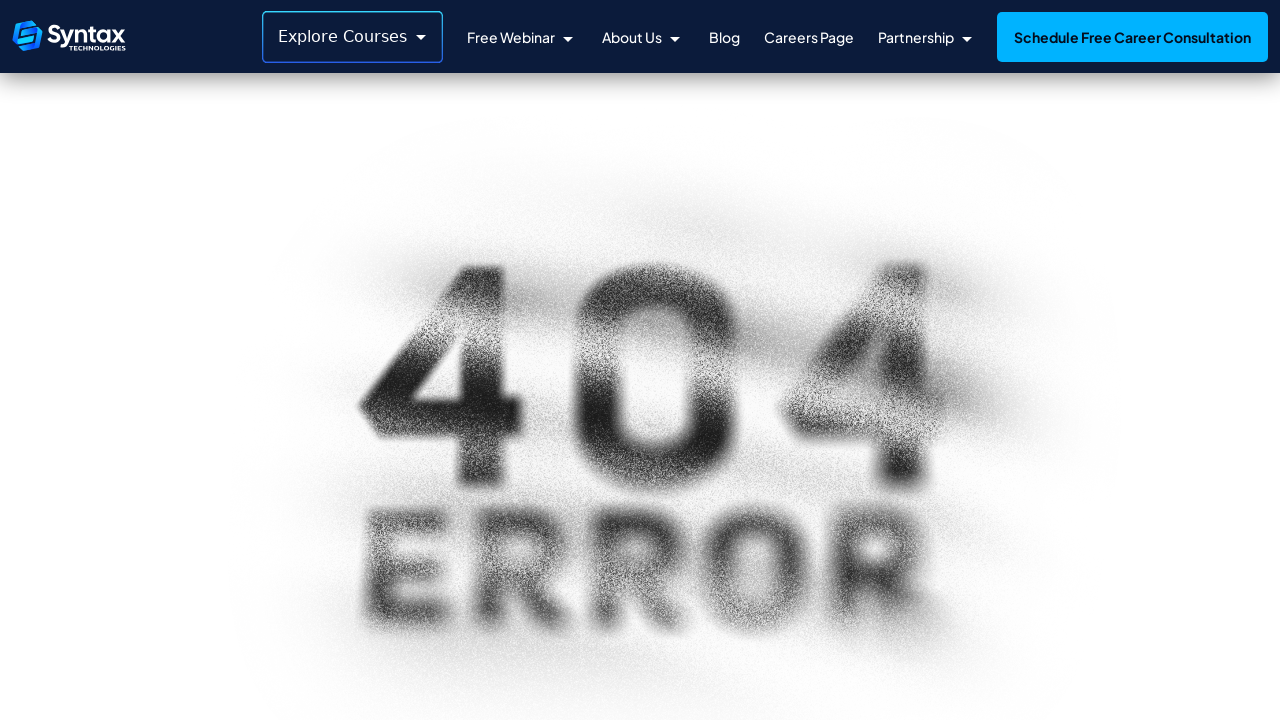

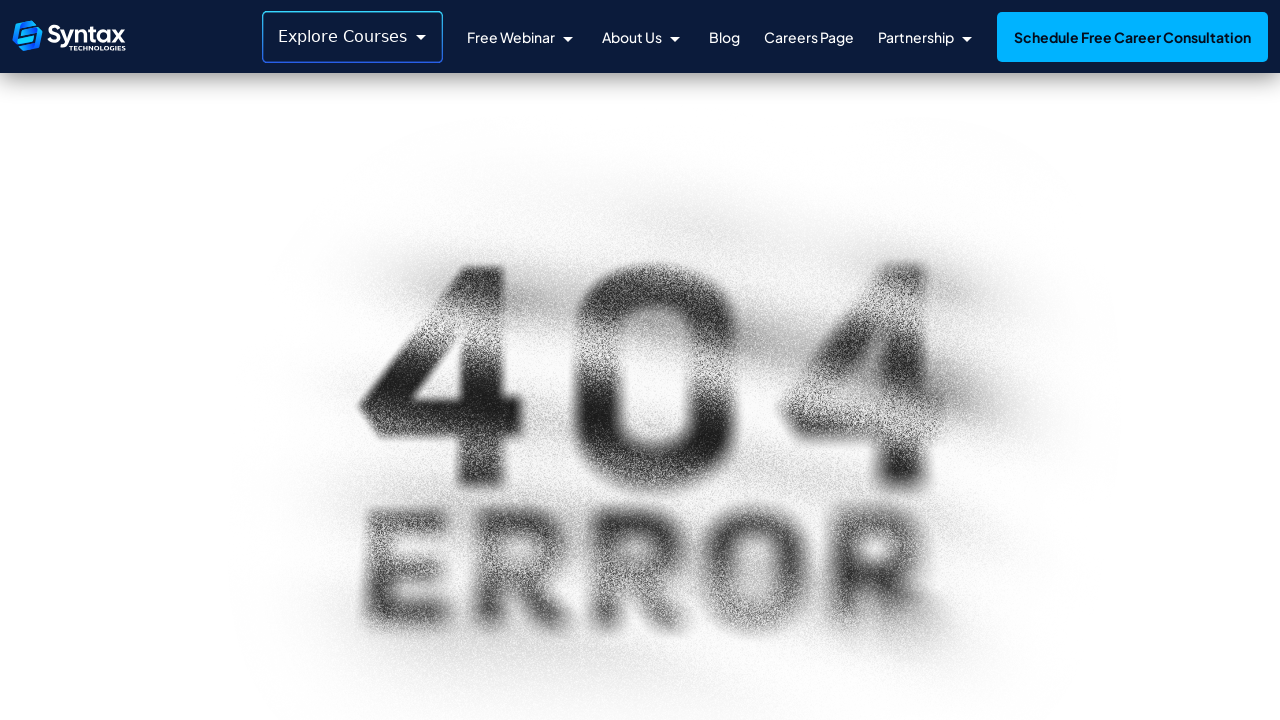